Tests checkbox interactions by toggling checkboxes on and off and verifying their selected states

Starting URL: http://practice.cydeo.com/checkboxes

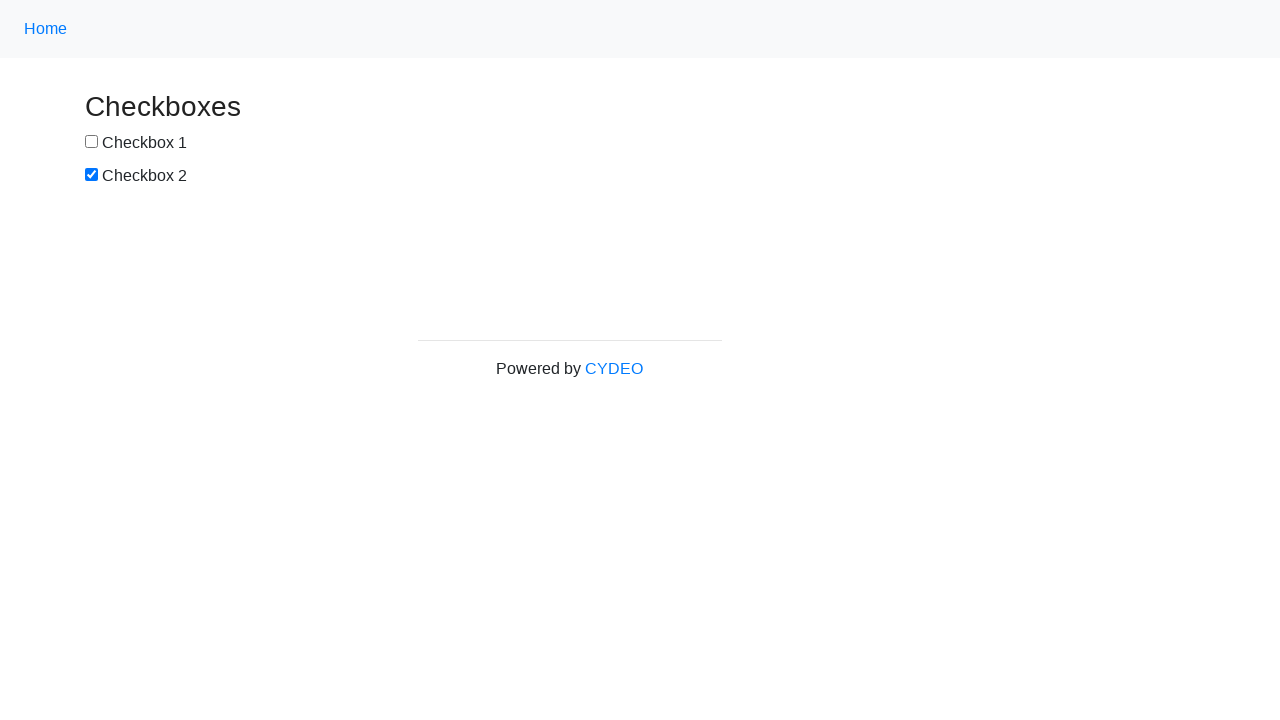

Located checkbox1 element with id 'box1'
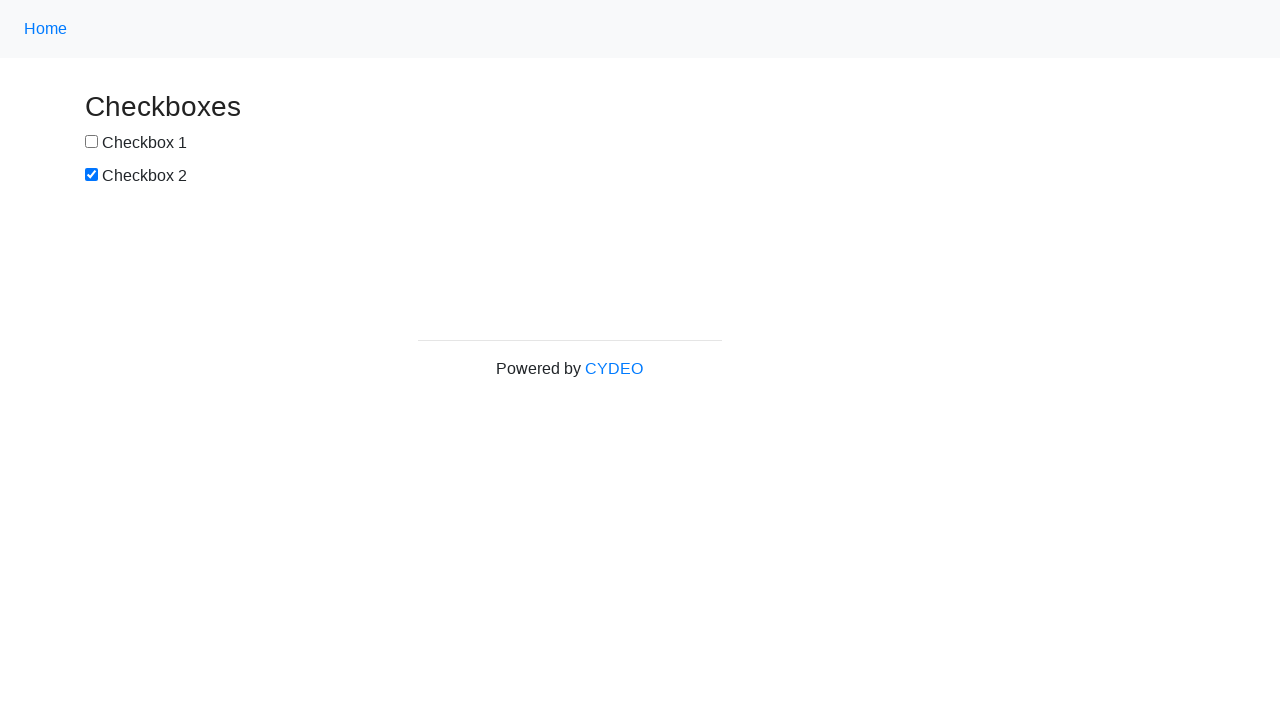

Located checkbox2 element with id 'box2'
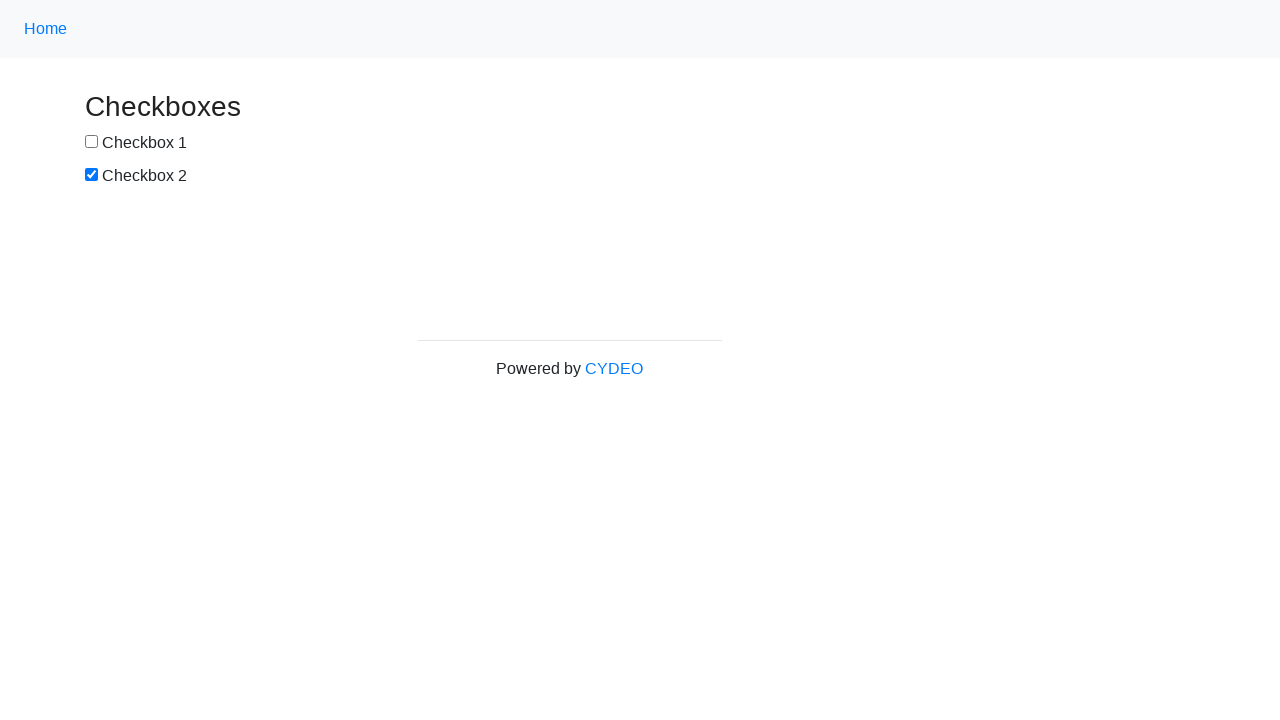

Clicked checkbox1 to select it (was unchecked) at (92, 142) on input#box1
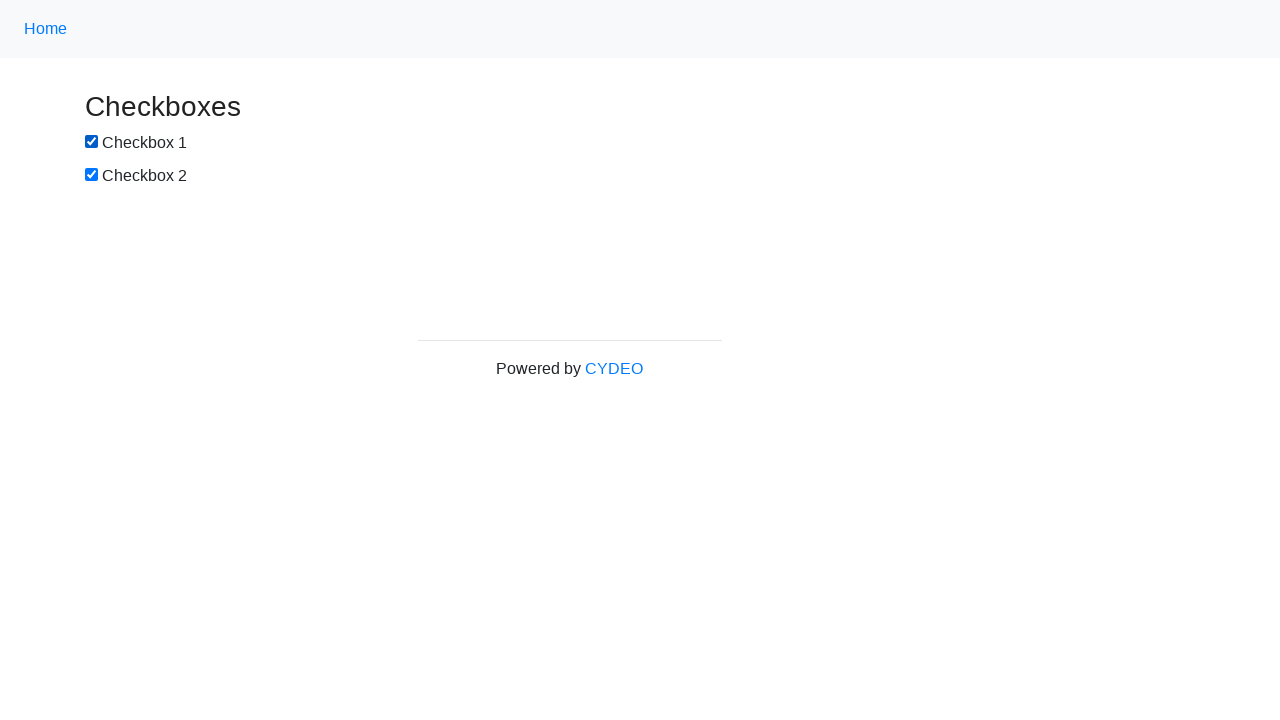

Clicked checkbox2 to unselect it (was checked) at (92, 175) on input#box2
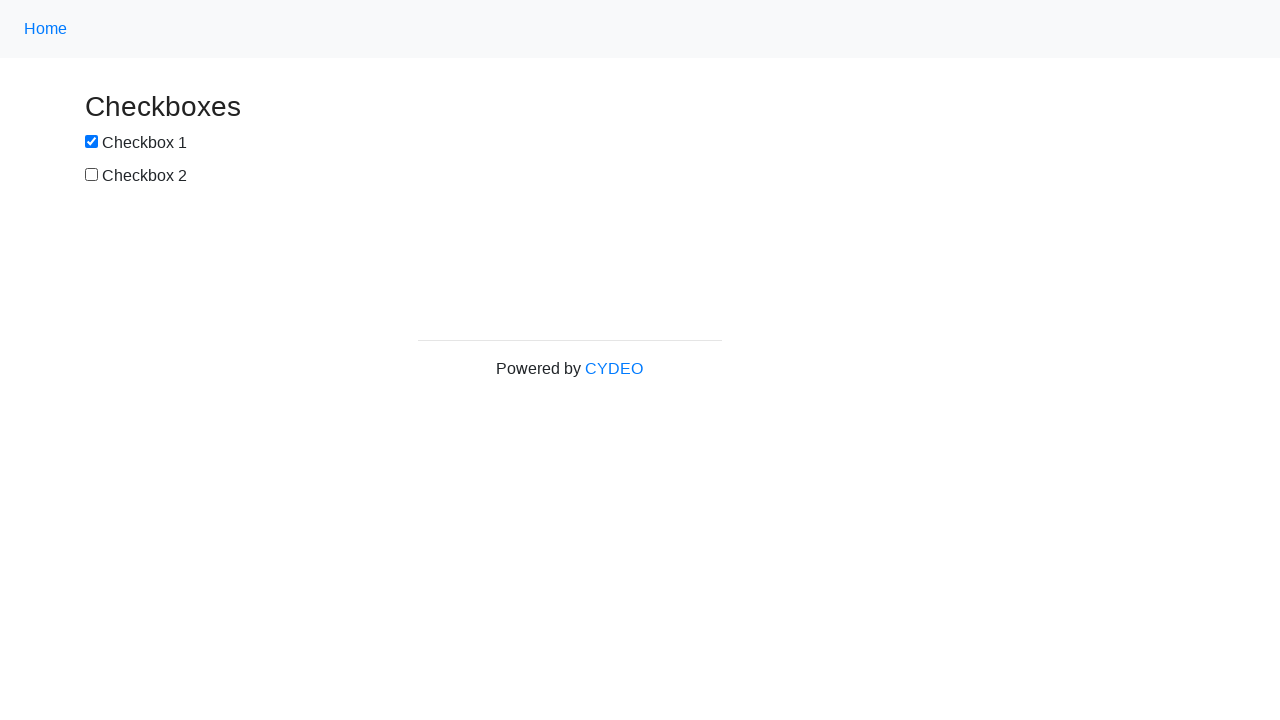

Clicked checkbox2 again to re-select it at (92, 175) on input#box2
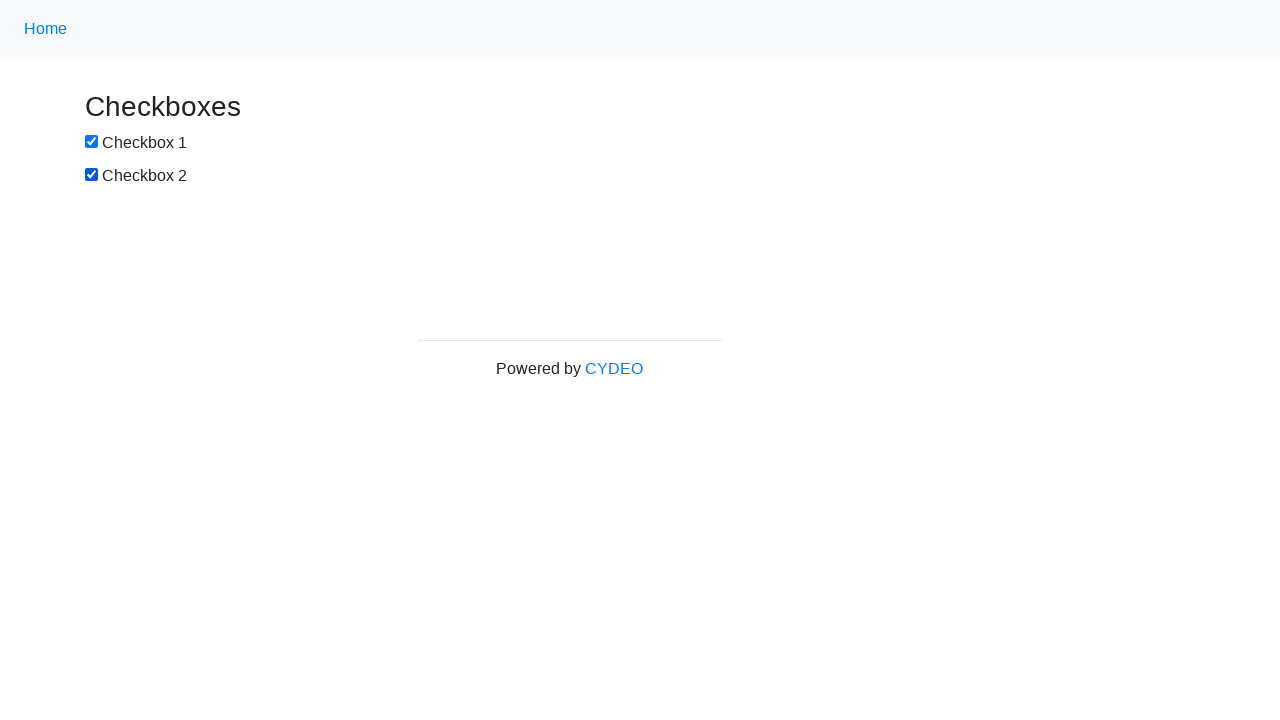

Clicked checkbox1 again to unselect it at (92, 142) on input#box1
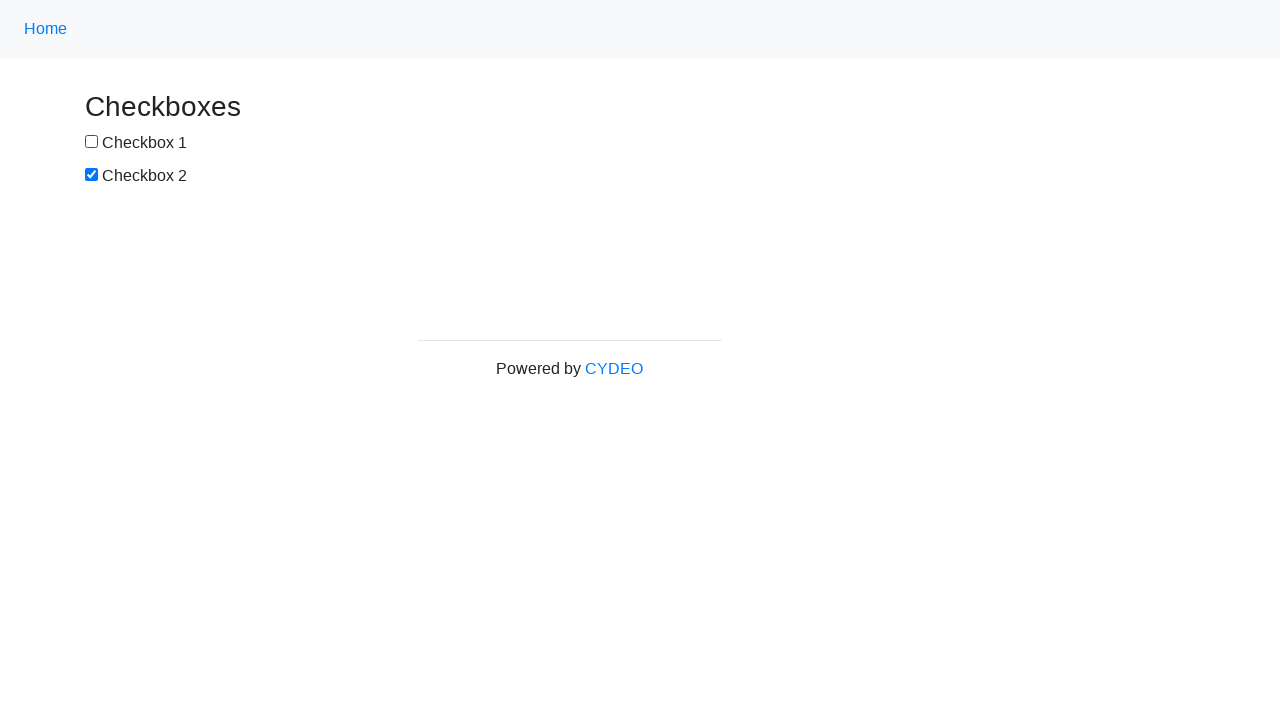

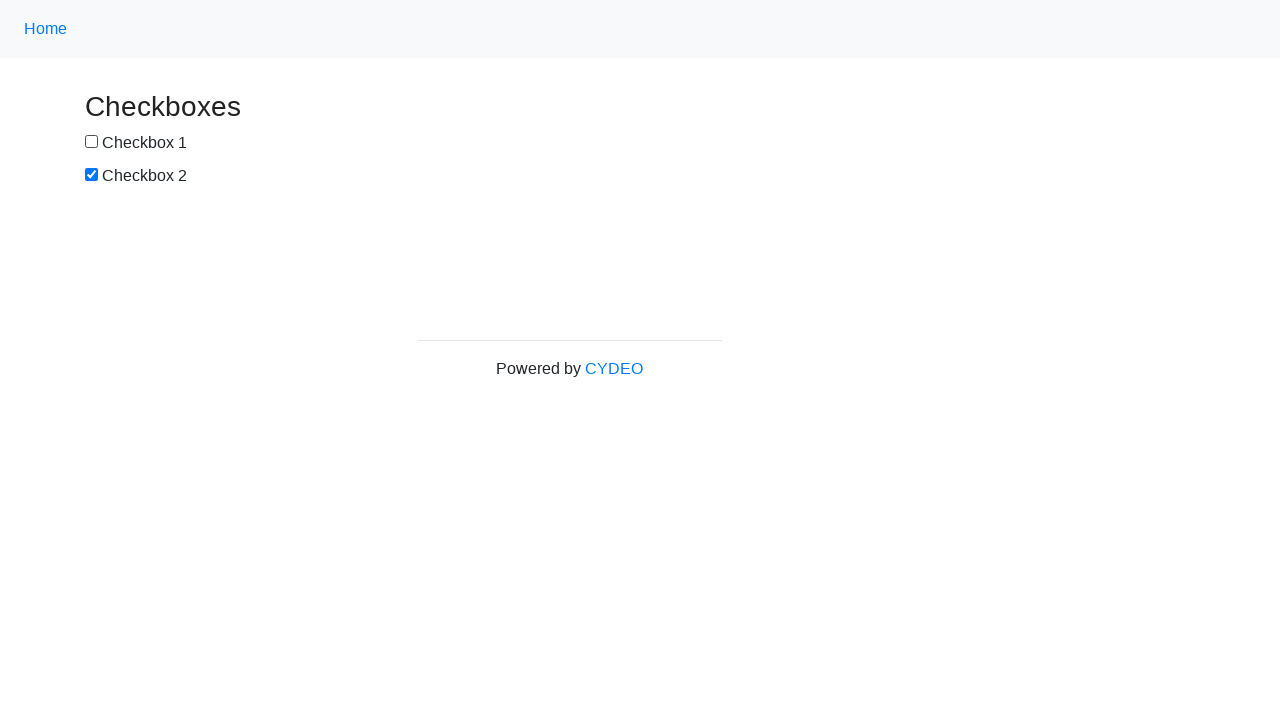